Tests window handling by opening a new window through a button click and switching to it

Starting URL: https://www.plus2net.com/javascript_tutorial/window-parent.php

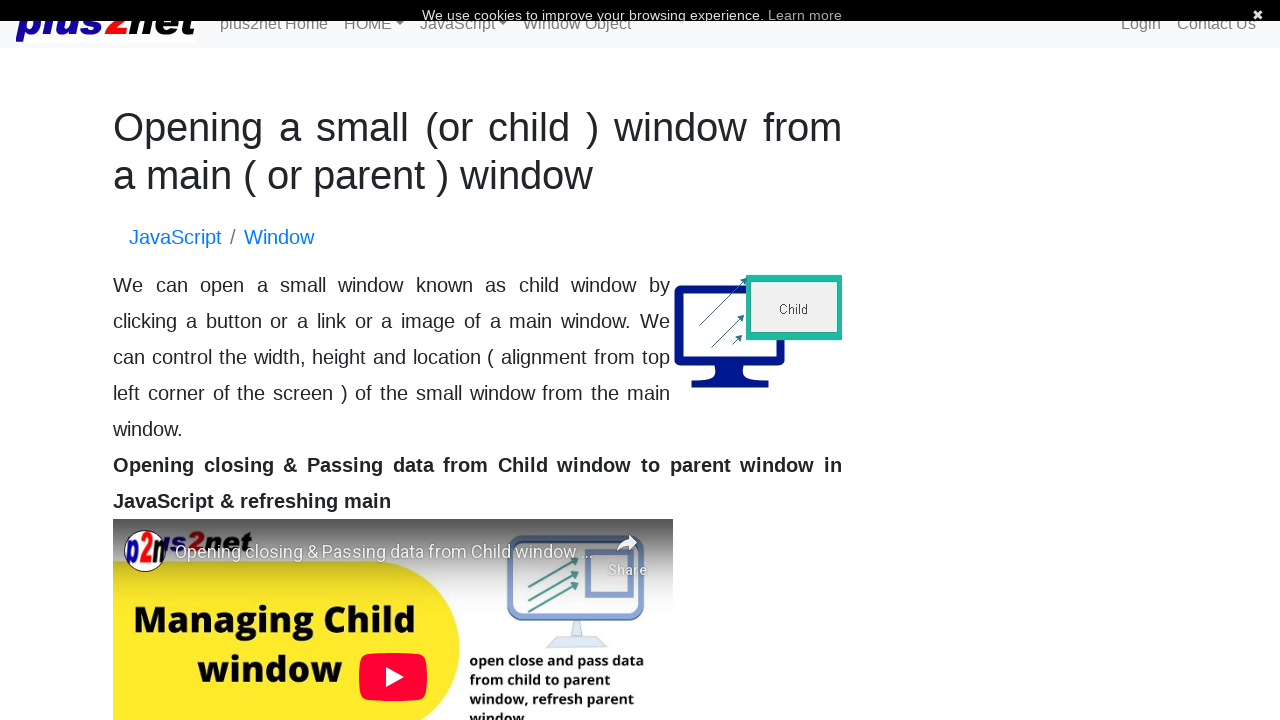

Clicked 'Open Window' button to open new window at (184, 361) on input[value='Open Window']
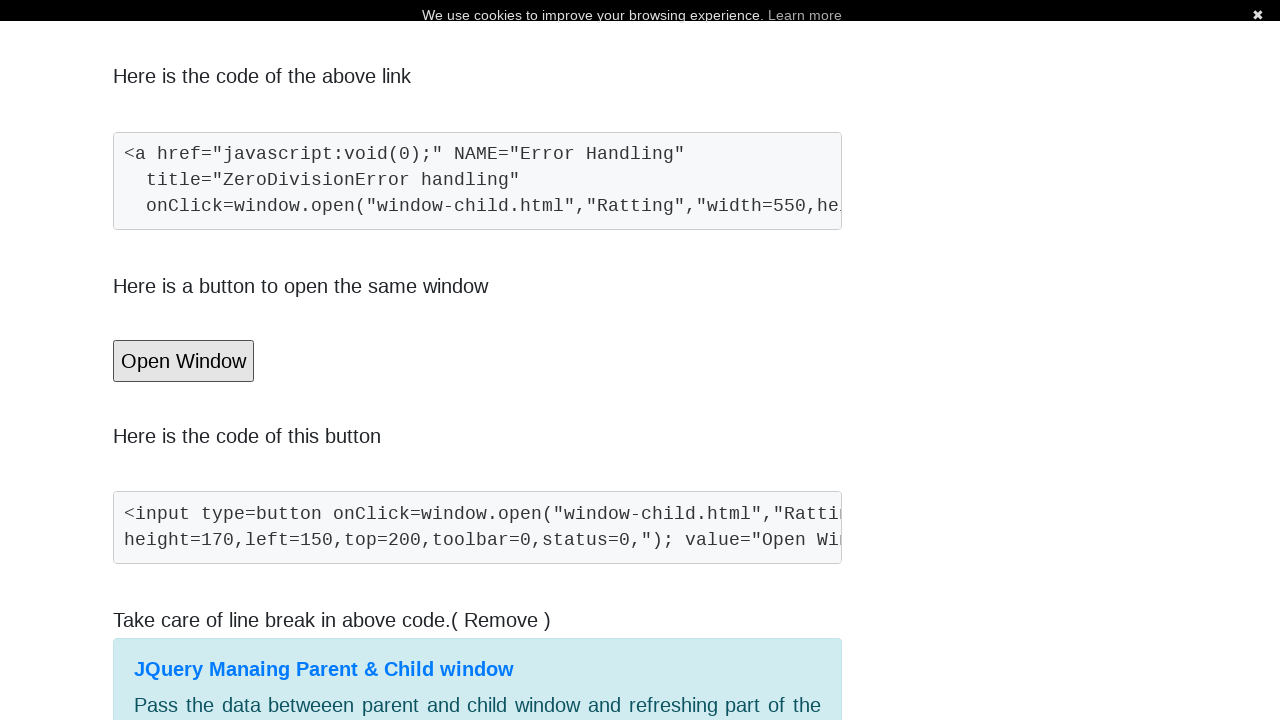

New window opened and captured
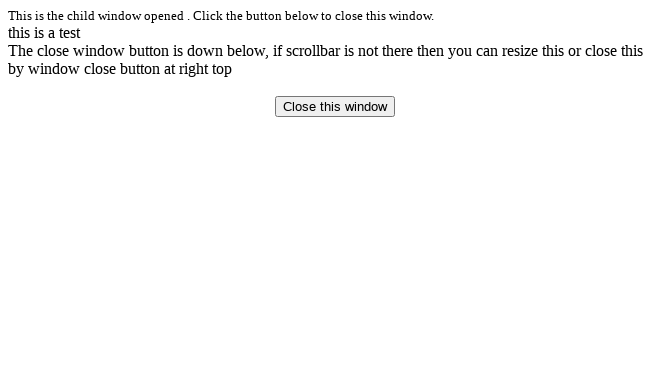

New window finished loading
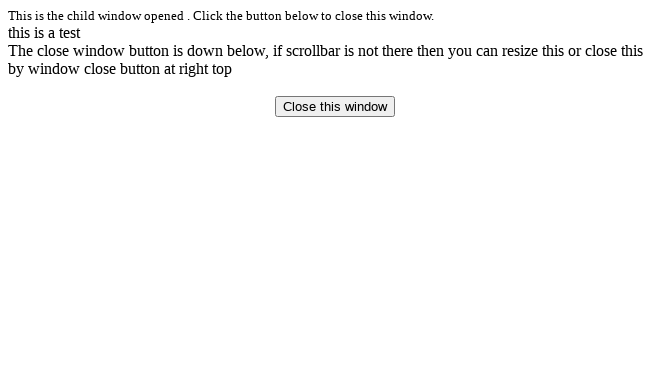

Retrieved new window title: Demo of Child window for testing of window opening by clicking a link or button
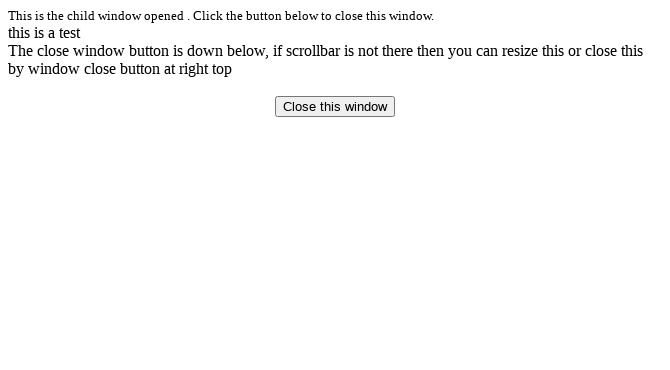

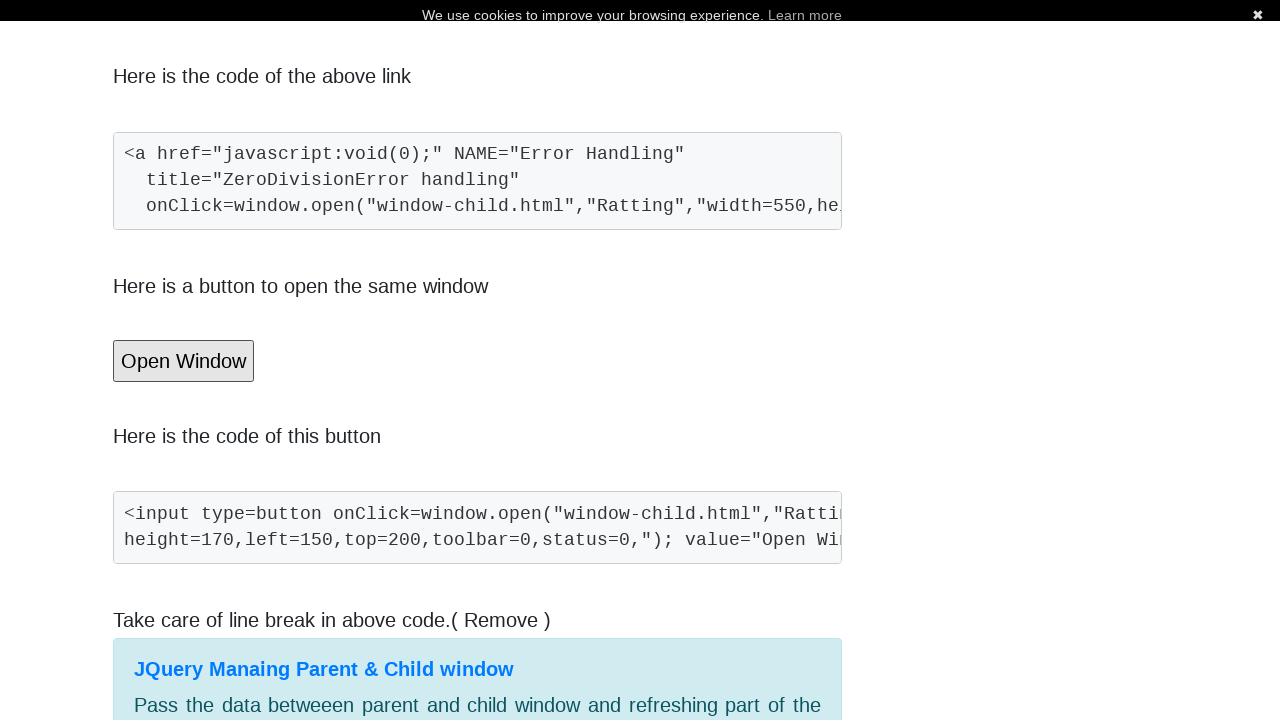